Fills out a form with first name, last name, and email fields, then submits it

Starting URL: https://secure-retreat-92358.herokuapp.com/

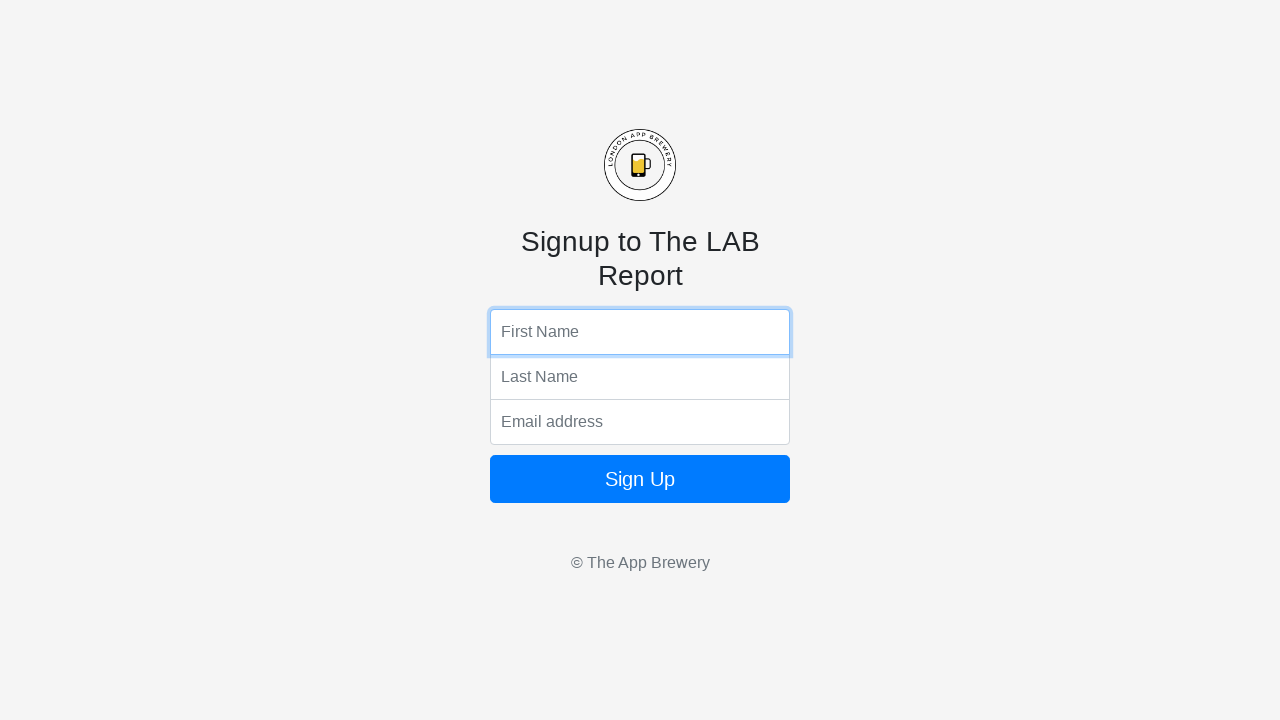

Filled first name field with 'Samuel' on input[name='fName']
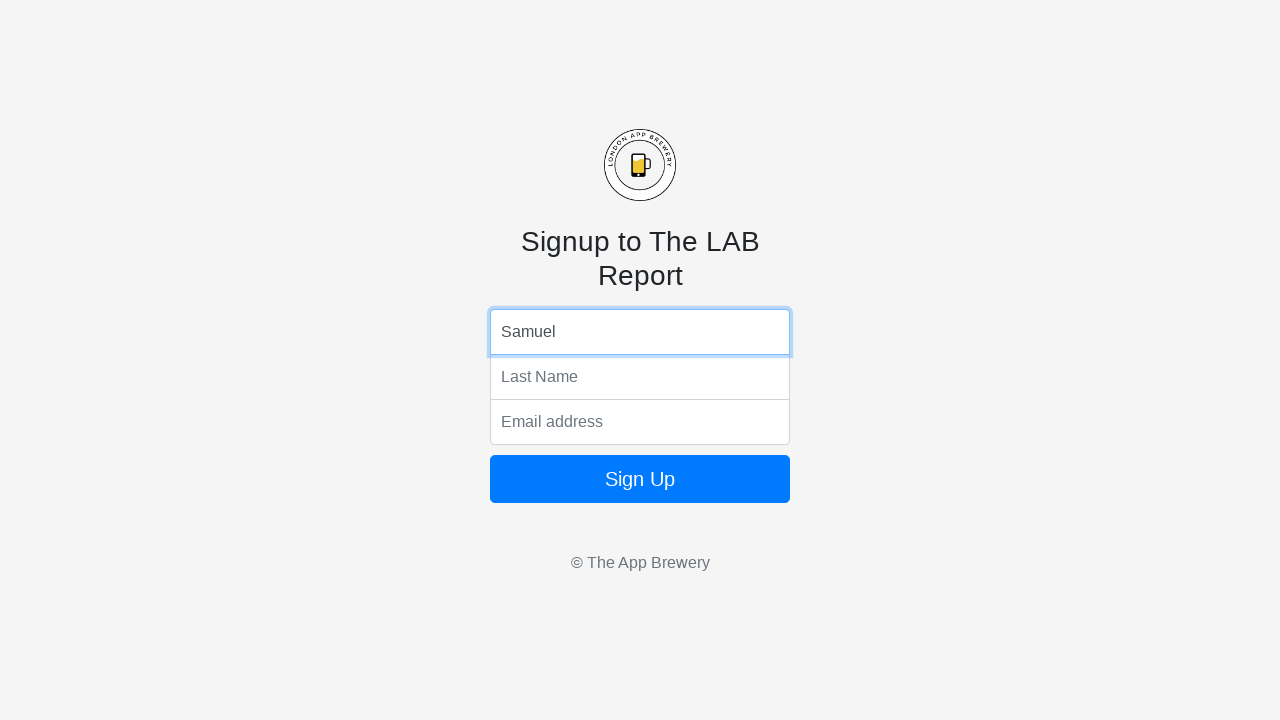

Filled last name field with 'Test' on input[name='lName']
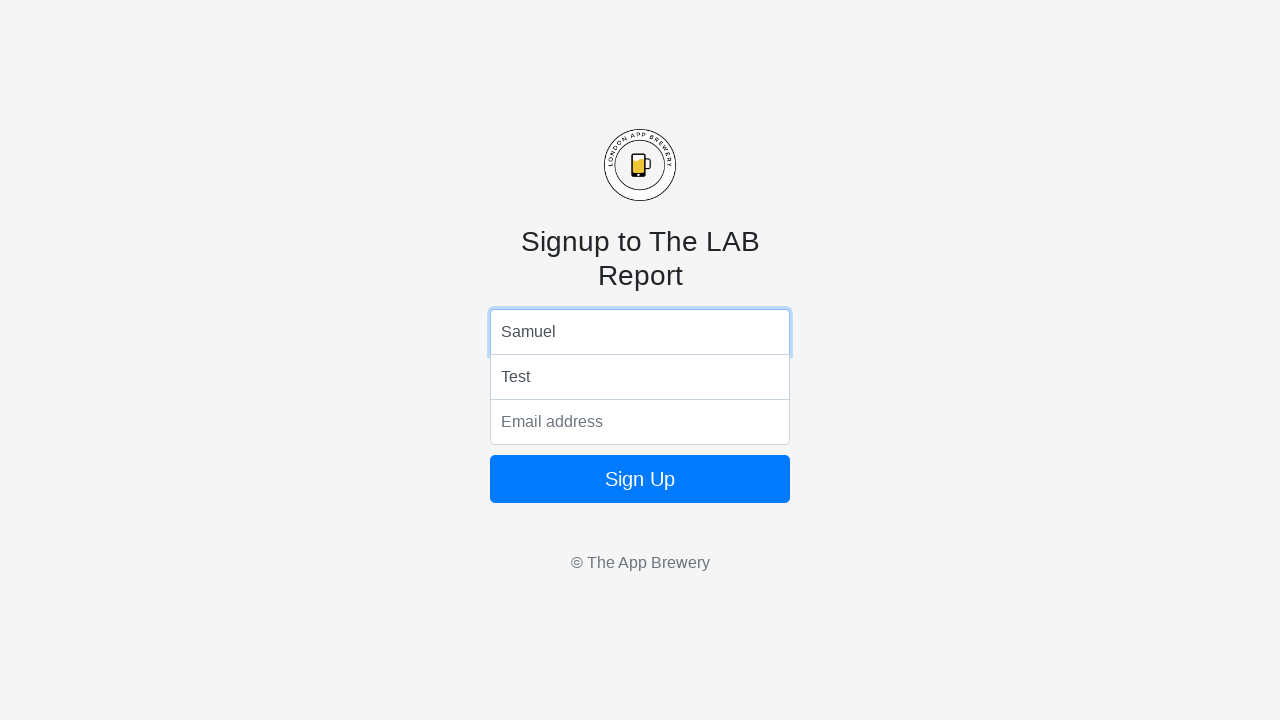

Filled email field with 'samuel.test@example.com' on input[name='email']
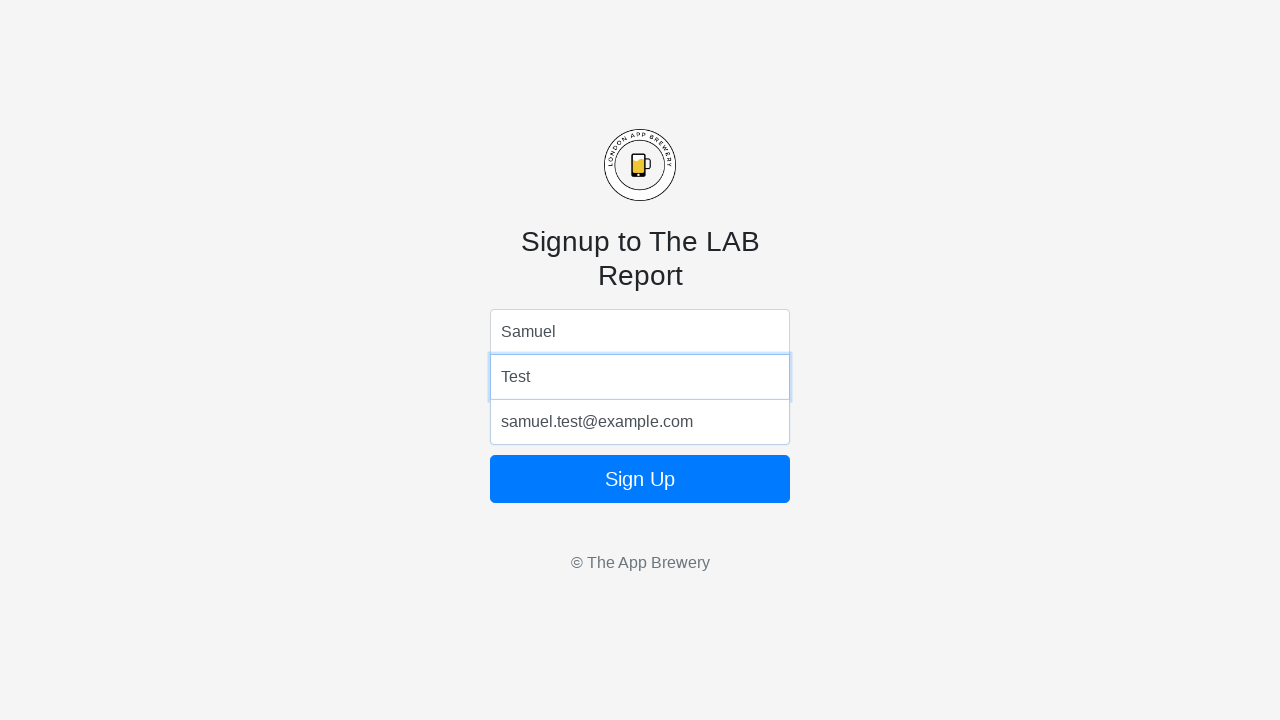

Clicked form submit button at (640, 479) on form button
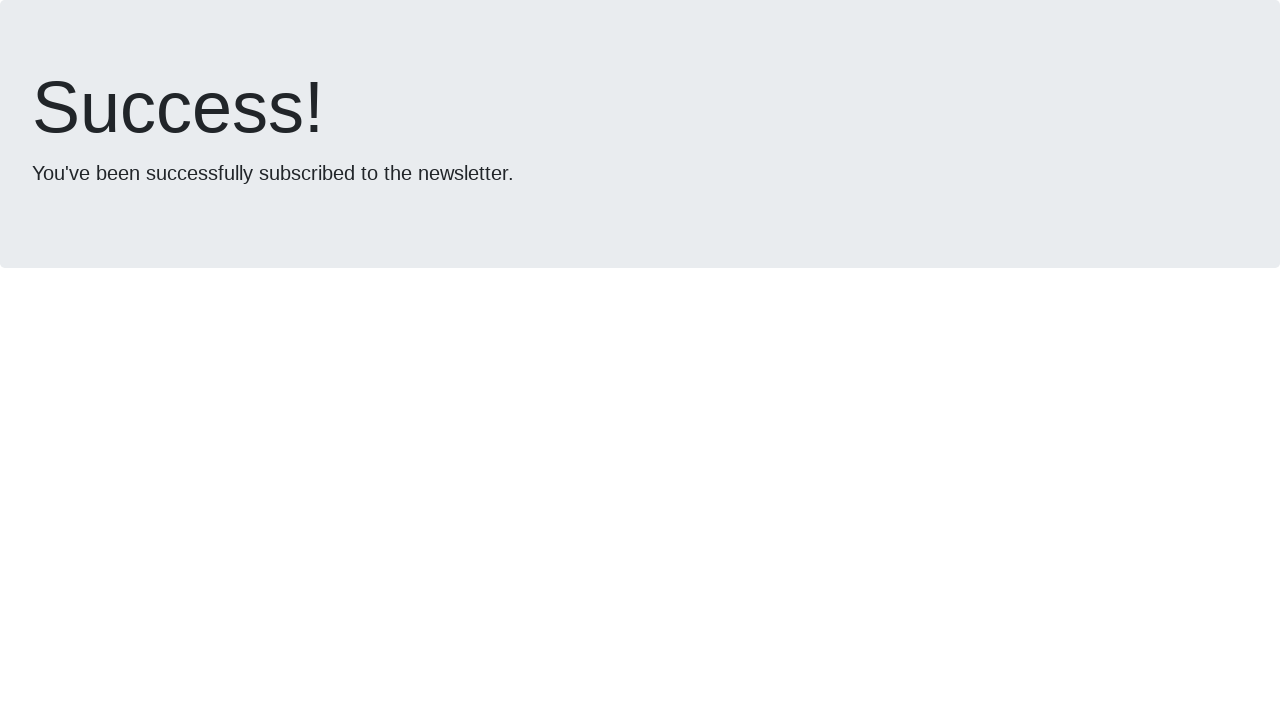

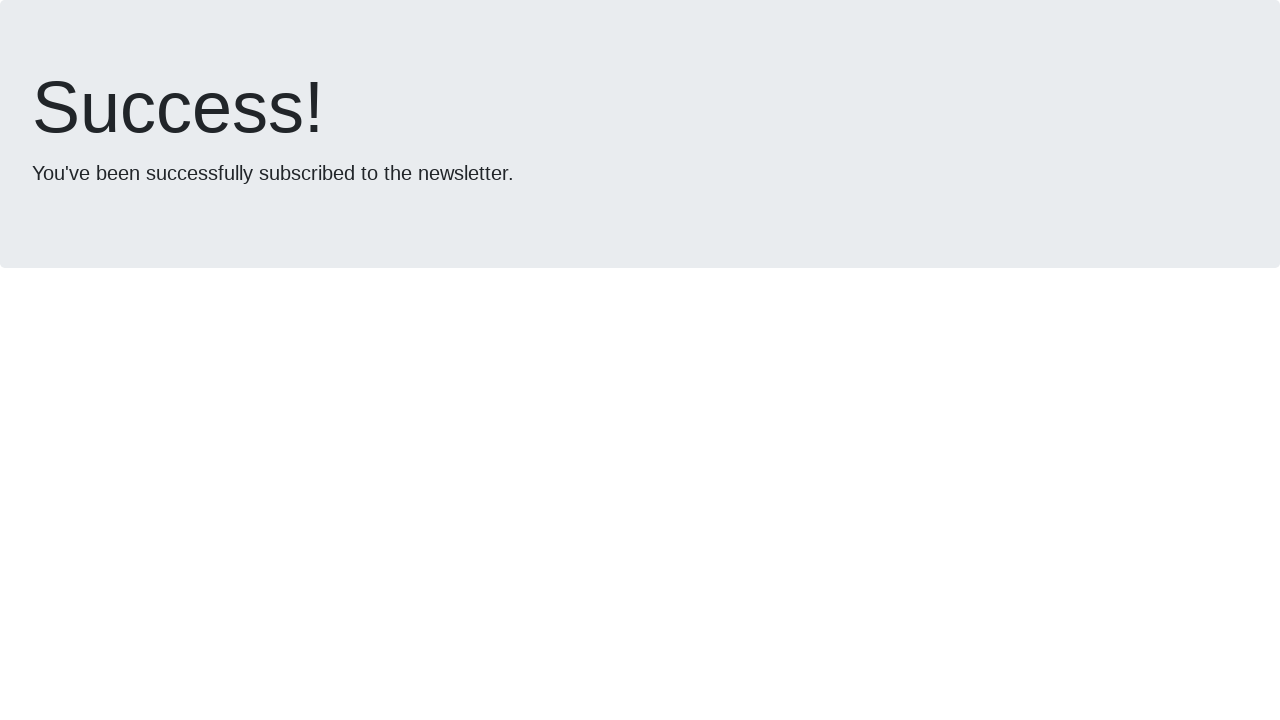